Tests JavaScript alert popup handling by clicking a button that triggers a JS alert and then accepting the alert dialog

Starting URL: https://the-internet.herokuapp.com/javascript_alerts

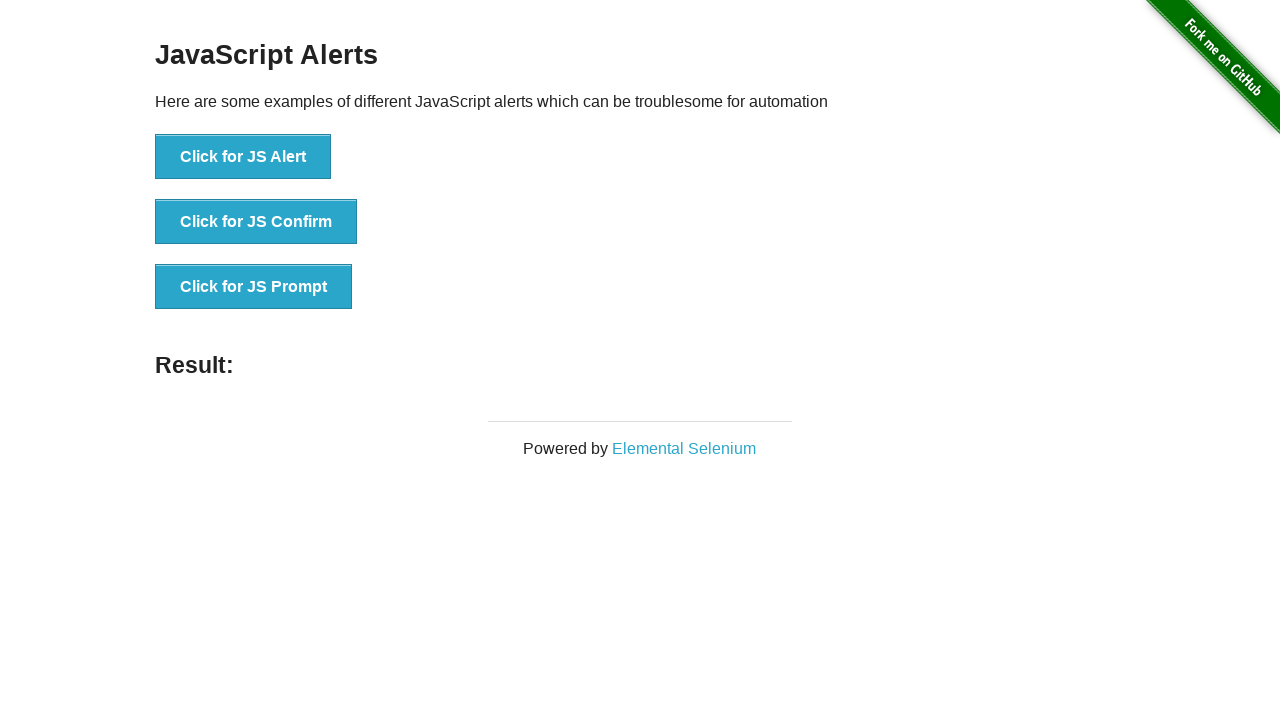

Set up dialog handler to accept JavaScript alerts
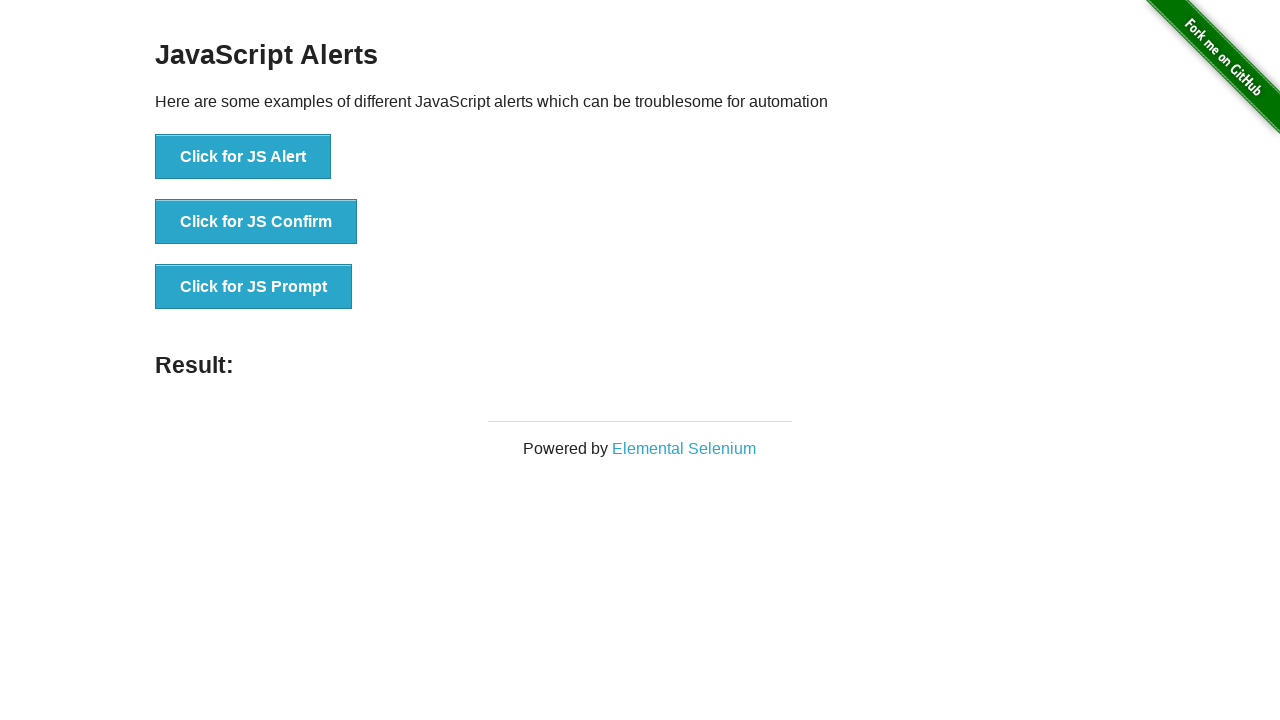

Clicked button to trigger JavaScript alert at (243, 157) on button[onclick='jsAlert()']
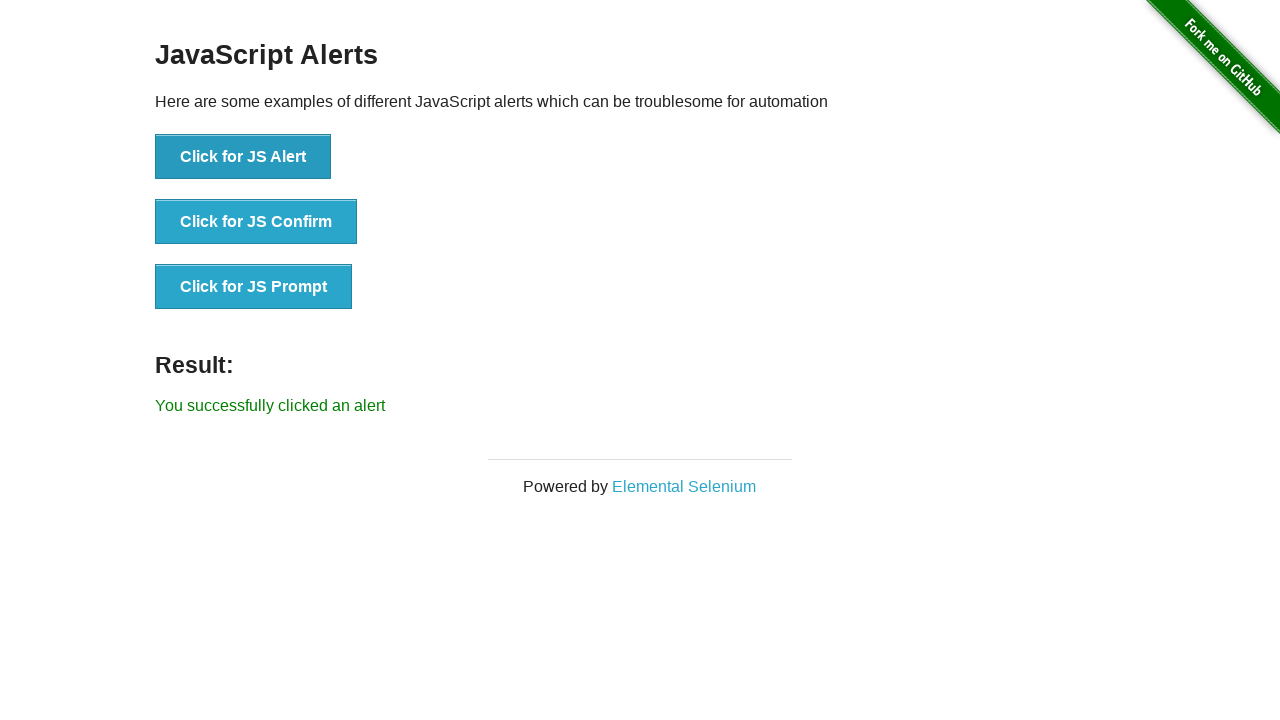

Alert was accepted and result message loaded
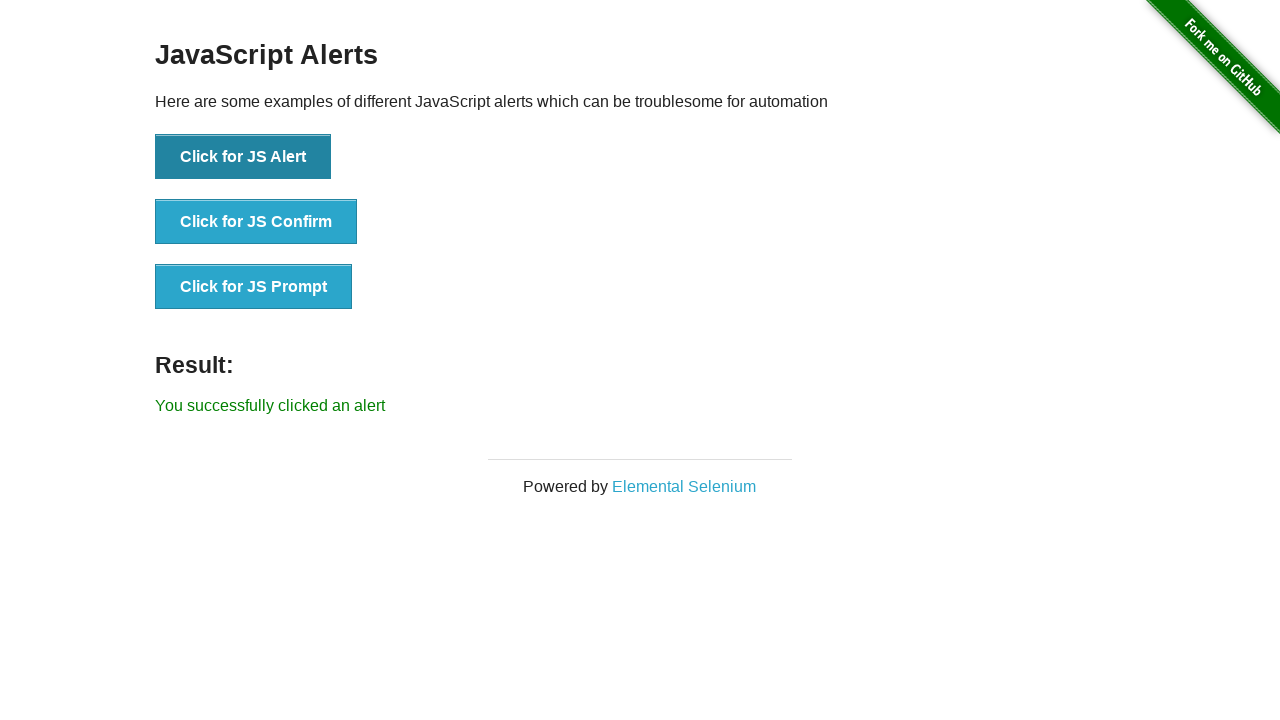

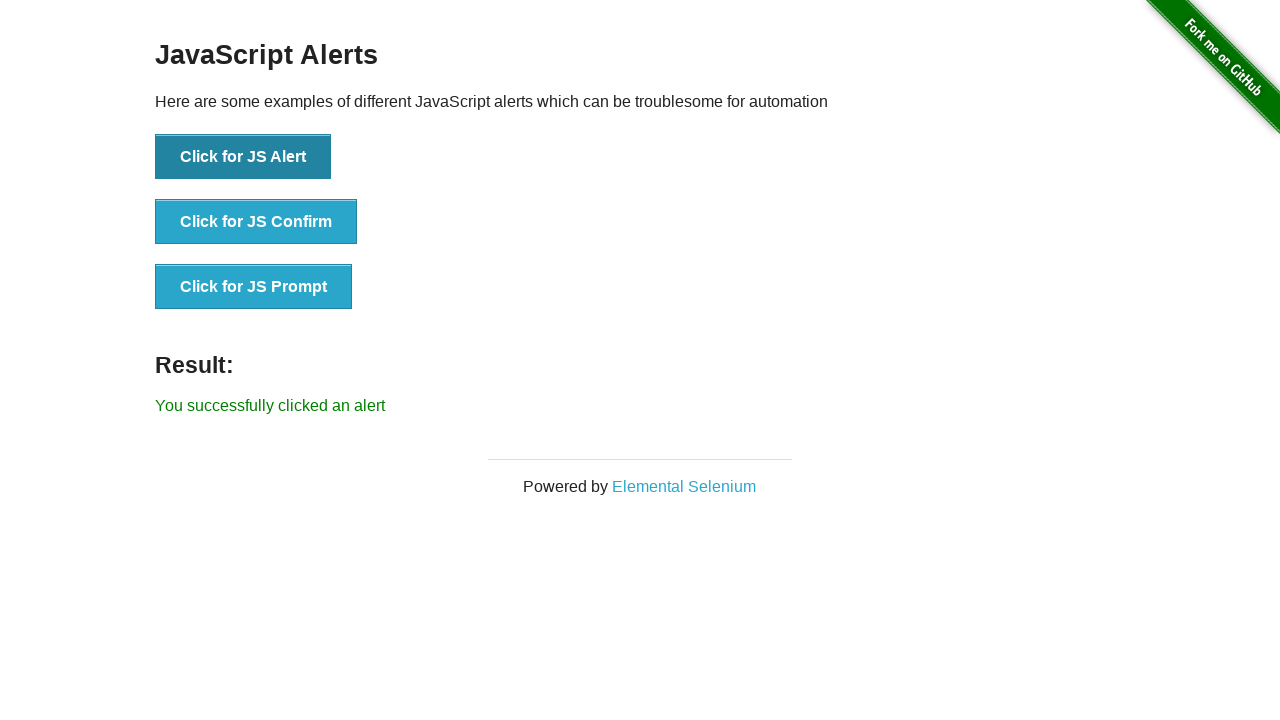